Tests drag and drop functionality by dragging element A to element B's position and verifying the text change

Starting URL: http://the-internet.herokuapp.com/drag_and_drop

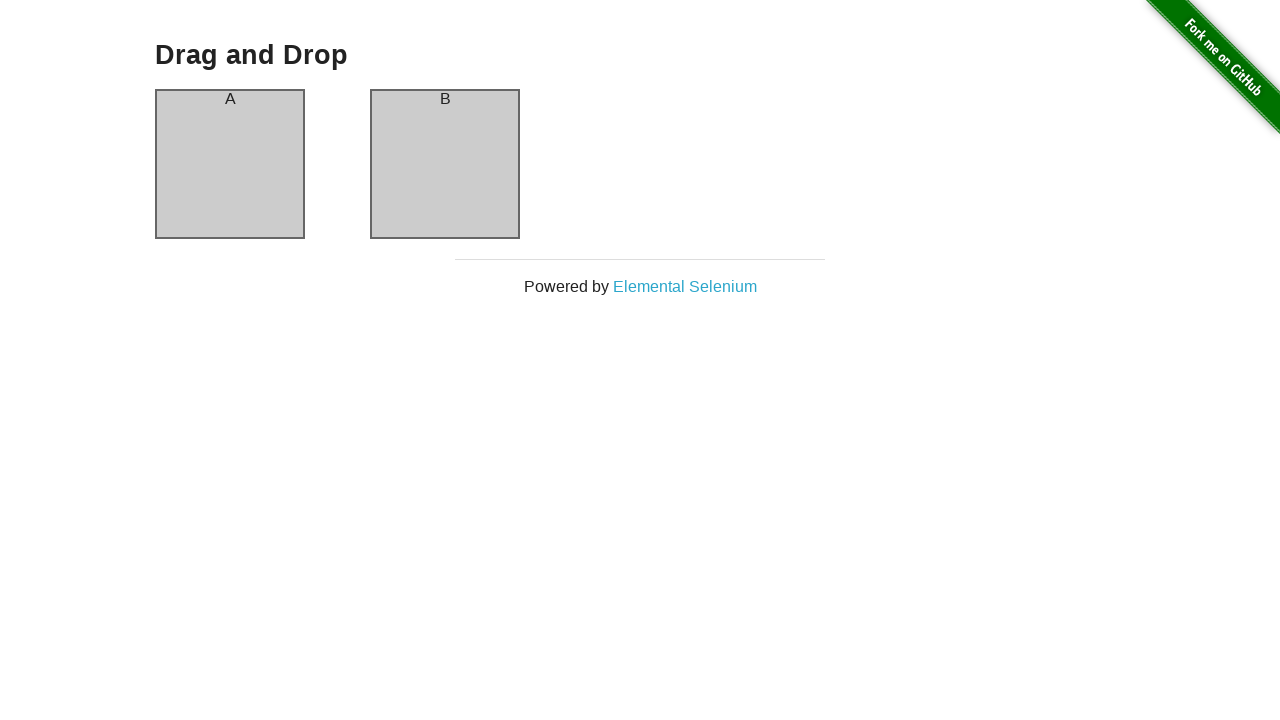

Located draggable element A
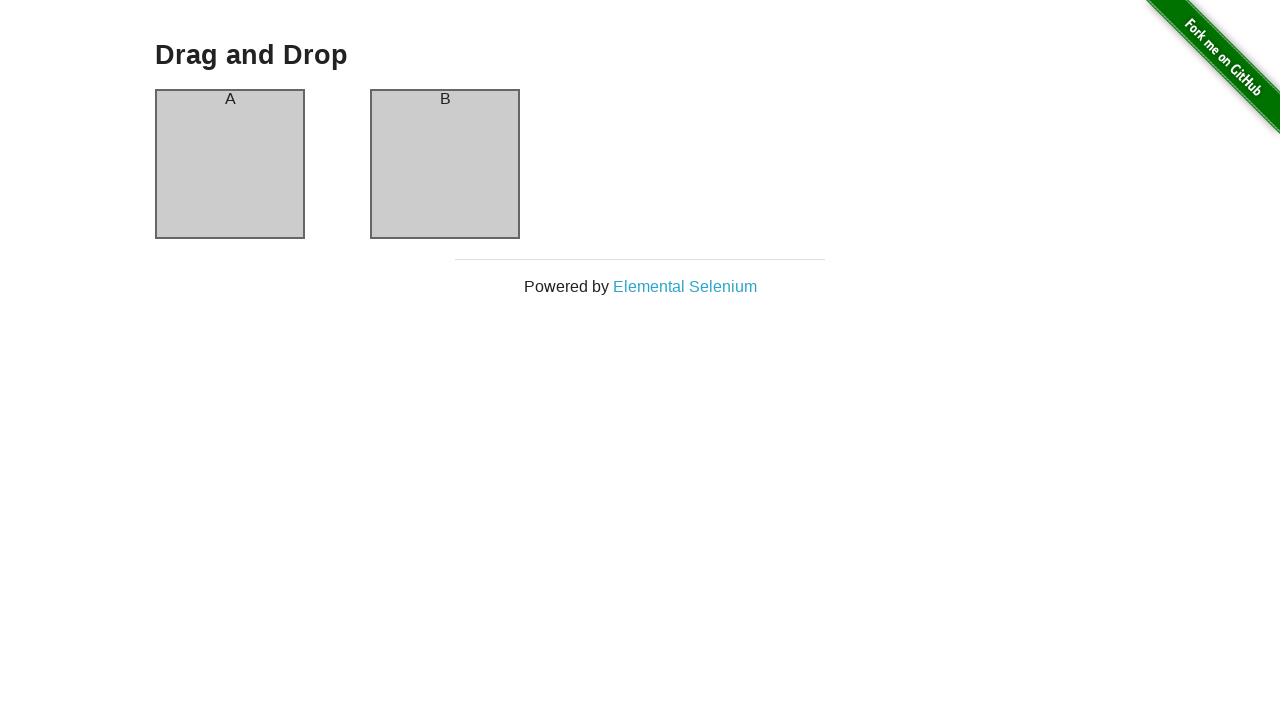

Located draggable element B
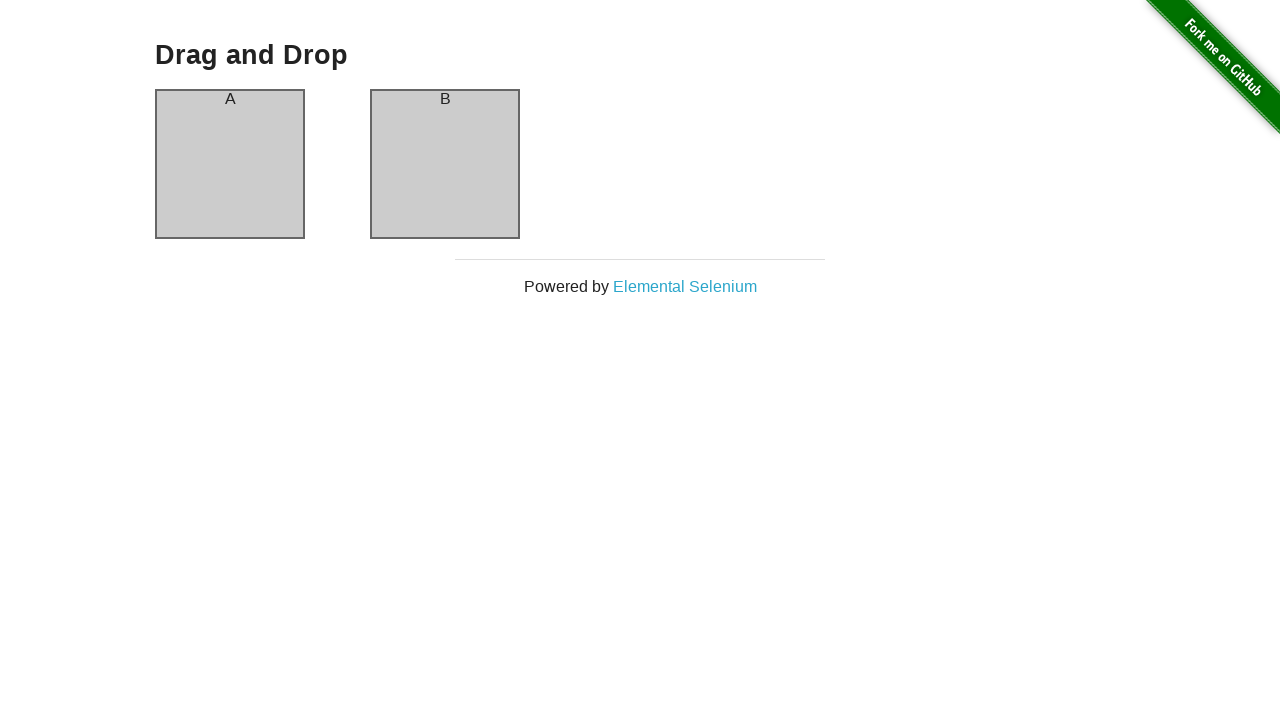

Dragged element A to element B's position at (445, 164)
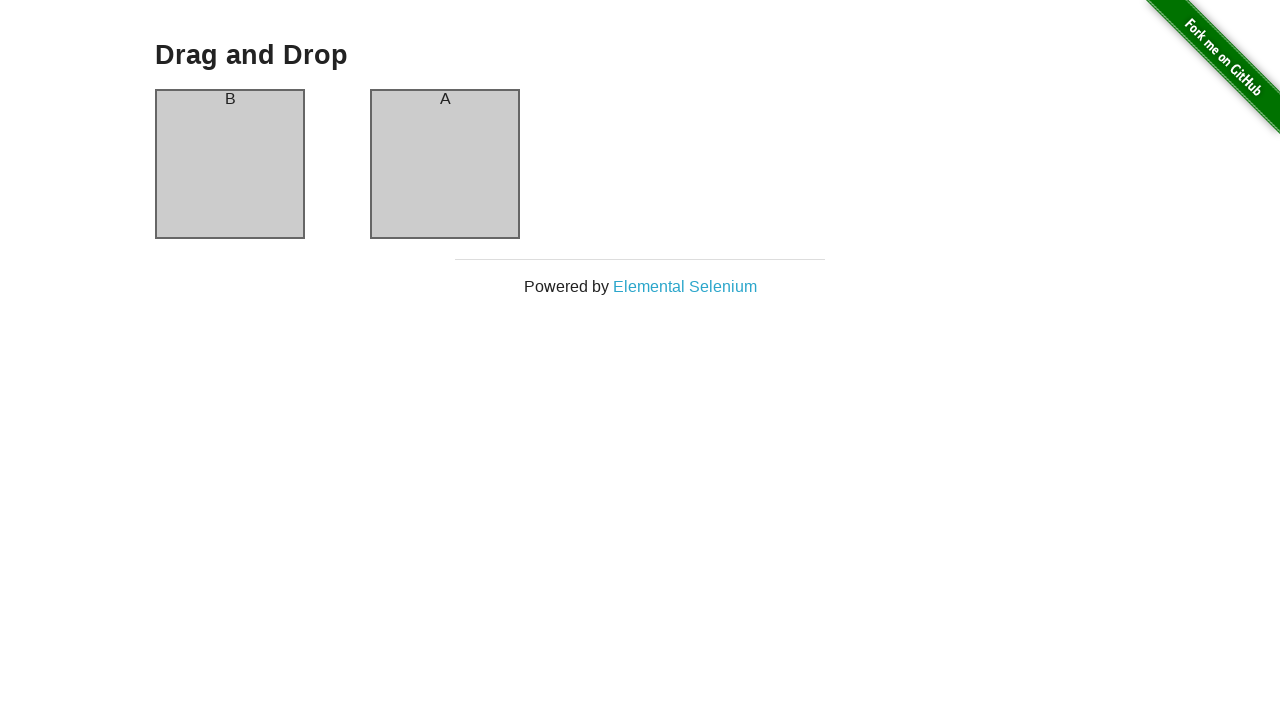

Waited 1000ms for drag and drop to complete
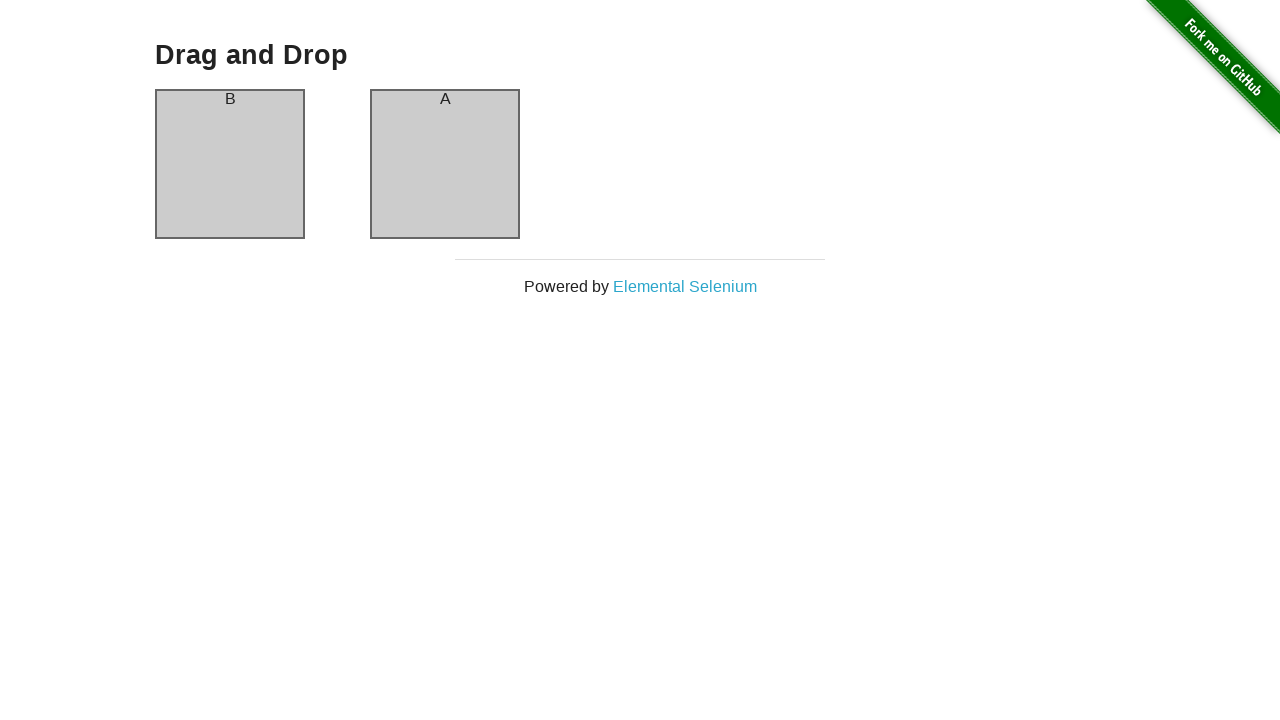

Verified element A text changed to 'B' after drag and drop
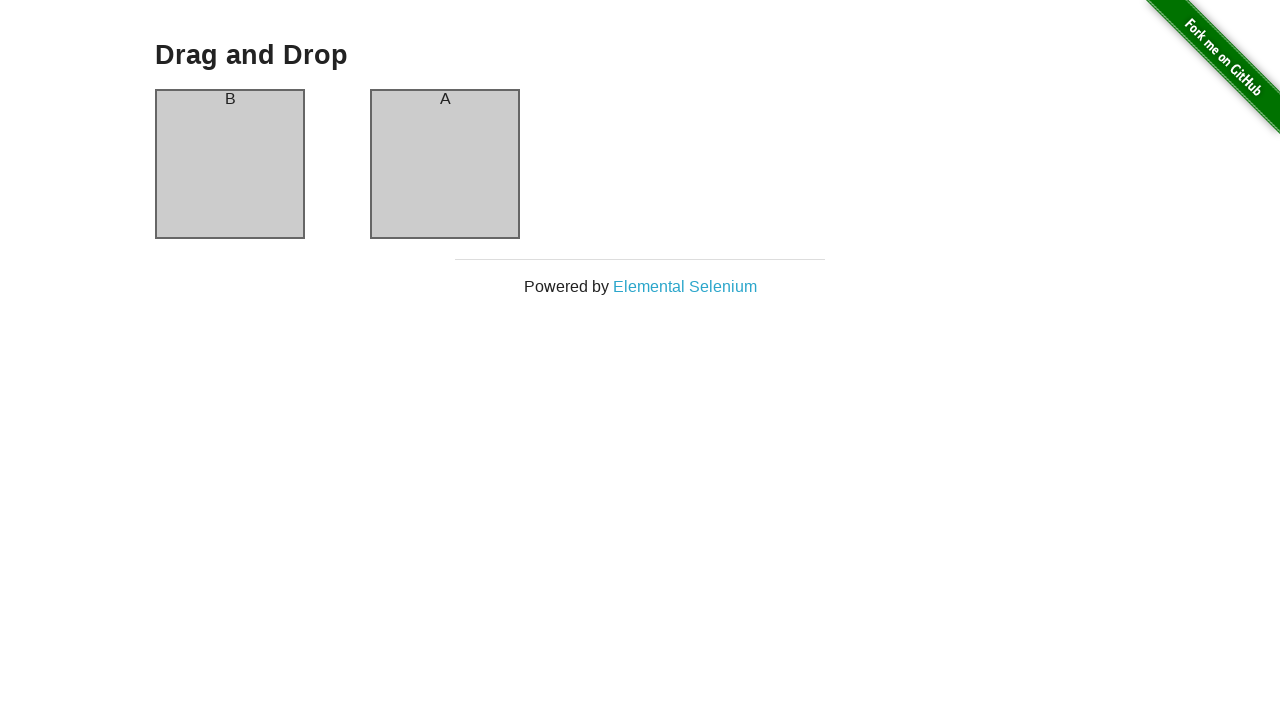

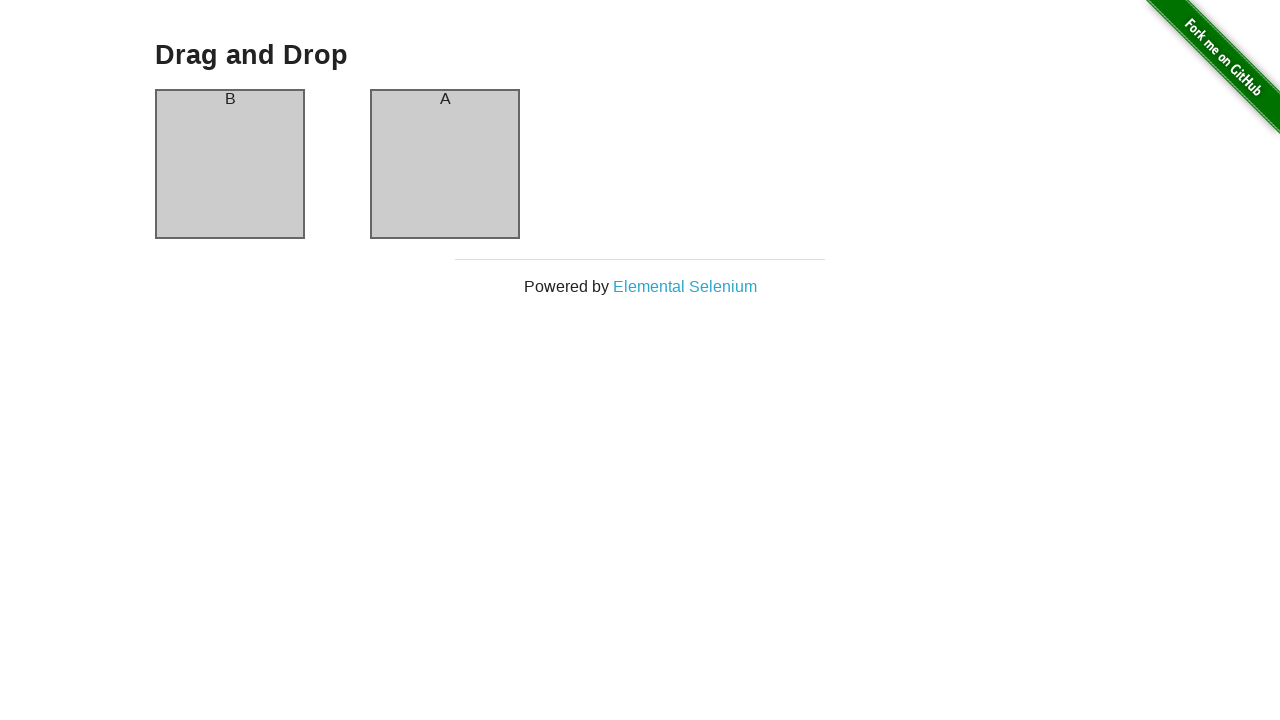